Tests radio button functionality by clicking through three different radio buttons using different selector strategies (id, CSS selector, and XPath)

Starting URL: https://formy-project.herokuapp.com/radiobutton

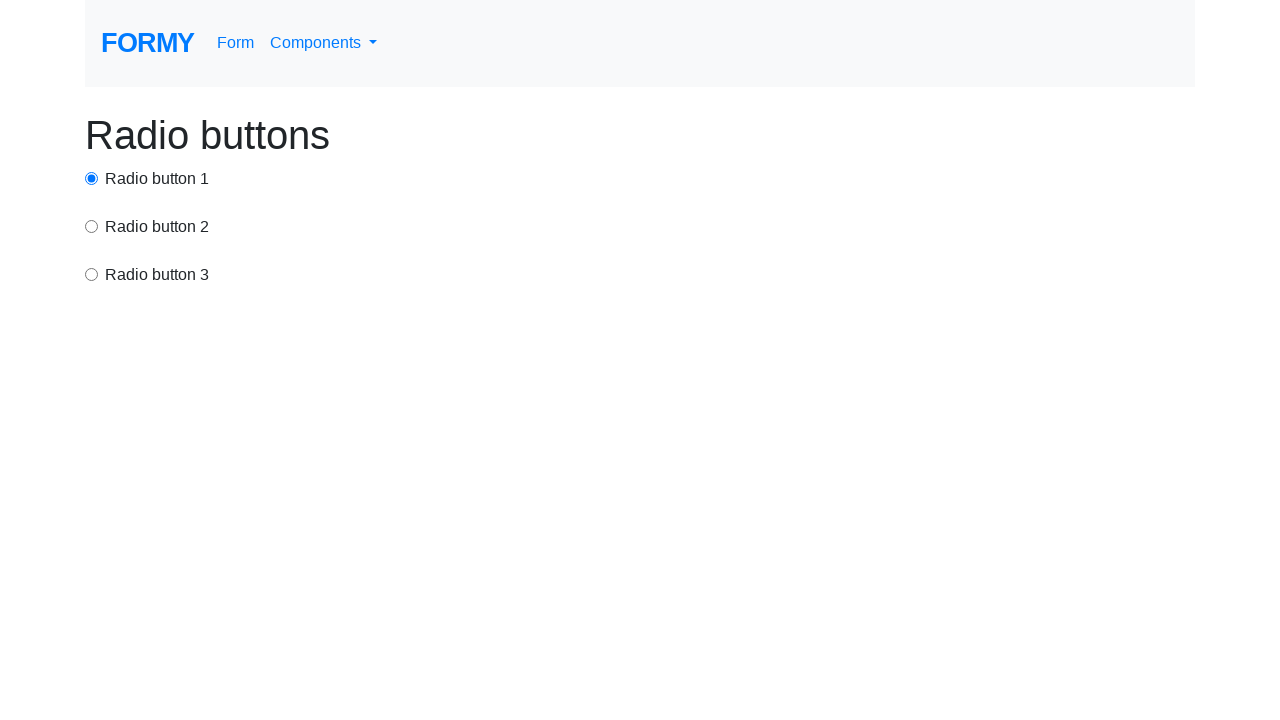

Clicked first radio button using id selector at (92, 178) on #radio-button-1
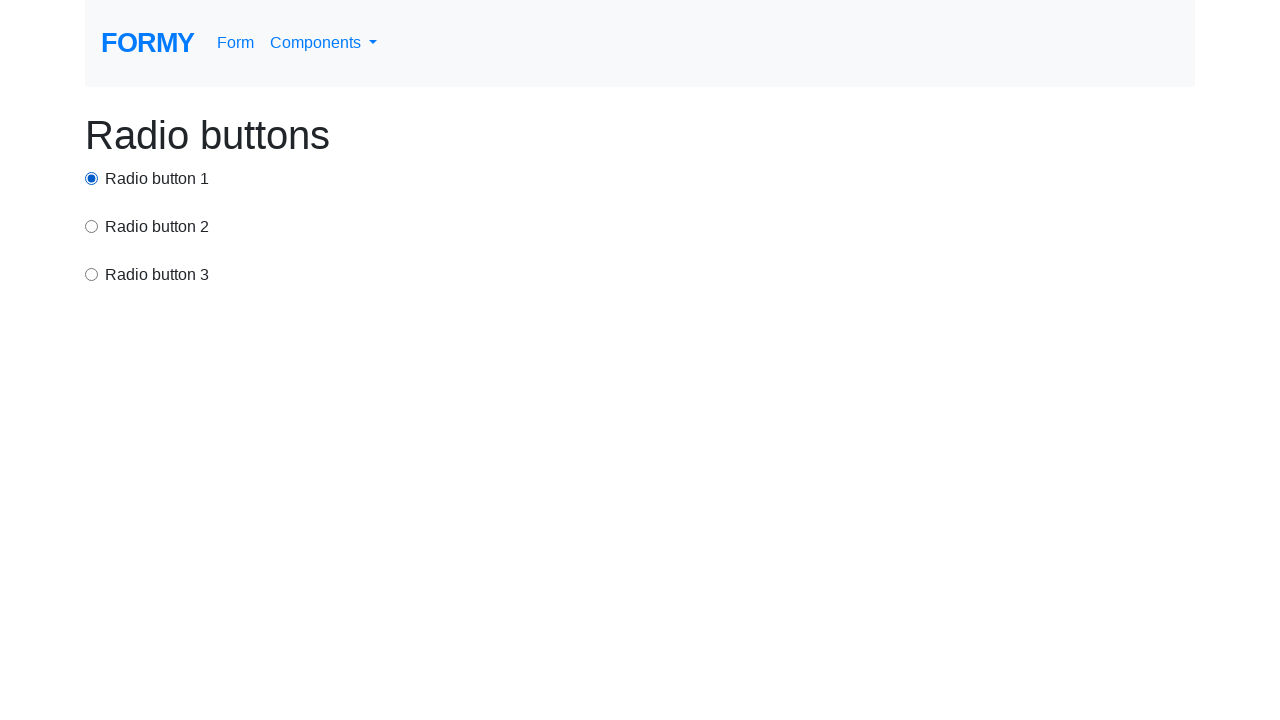

Clicked second radio button using CSS selector at (92, 226) on input[value='option2']
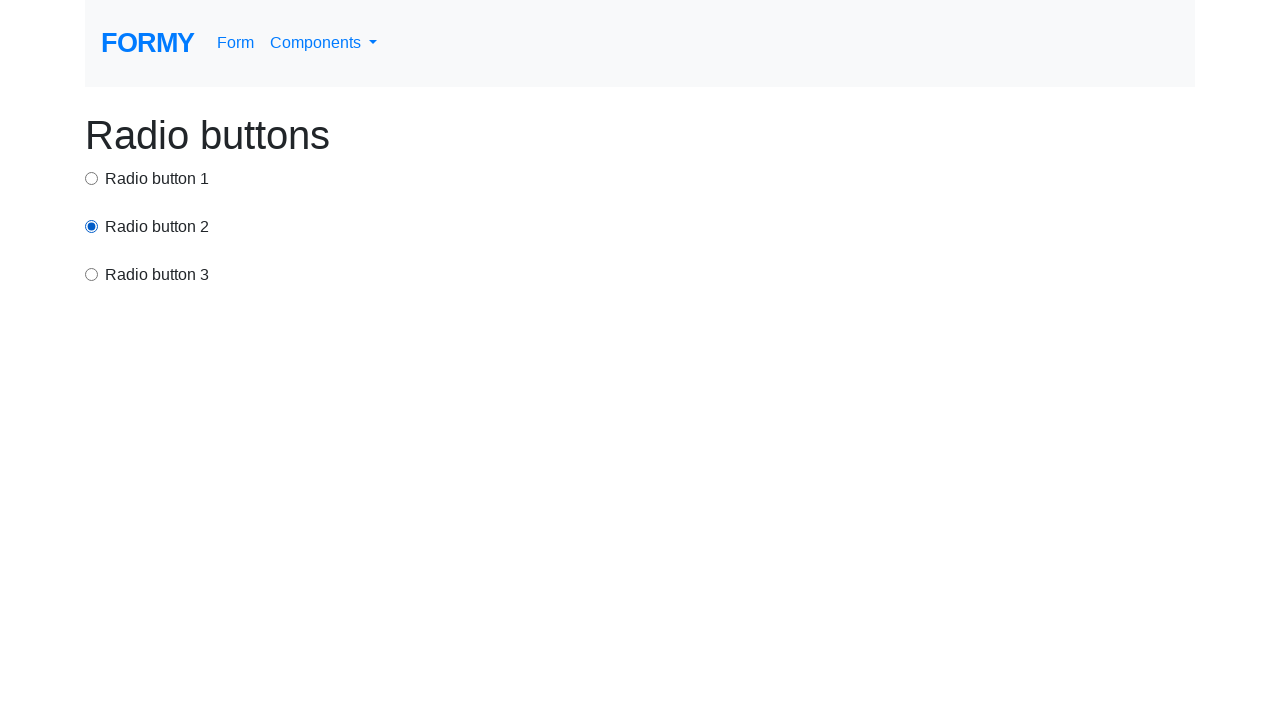

Clicked third radio button using XPath selector at (92, 274) on xpath=/html/body/div/div[3]/input
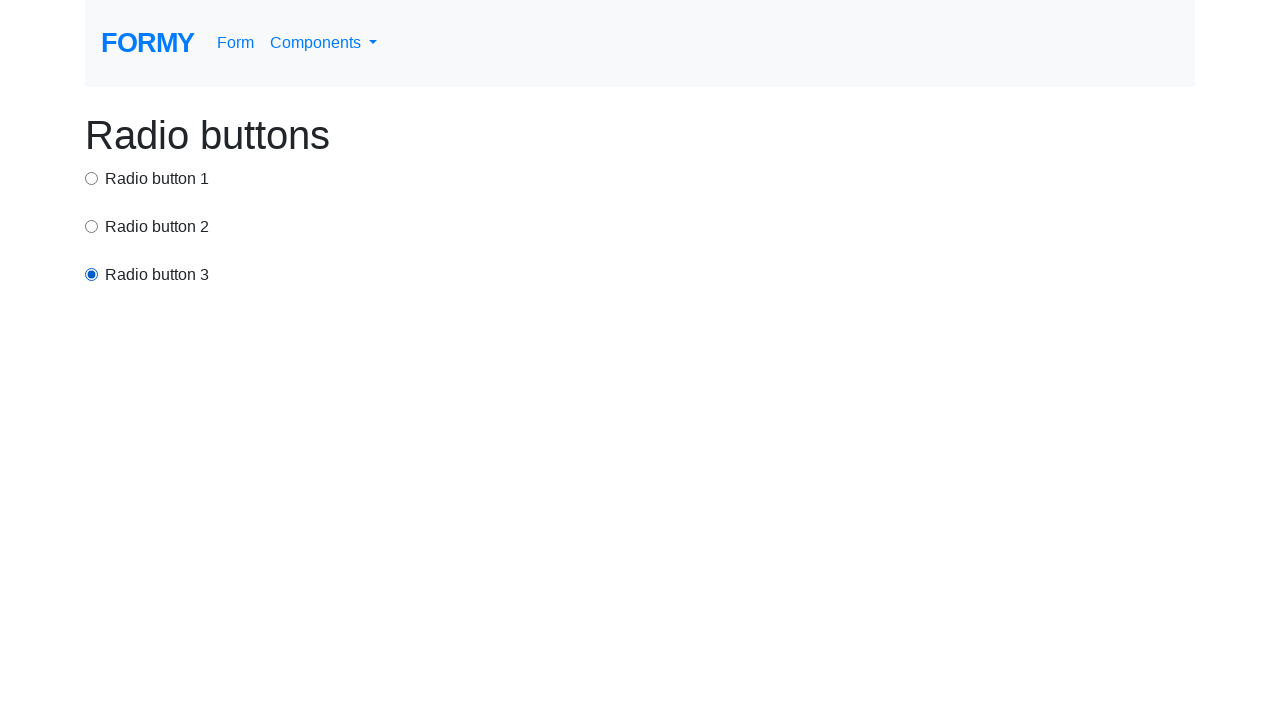

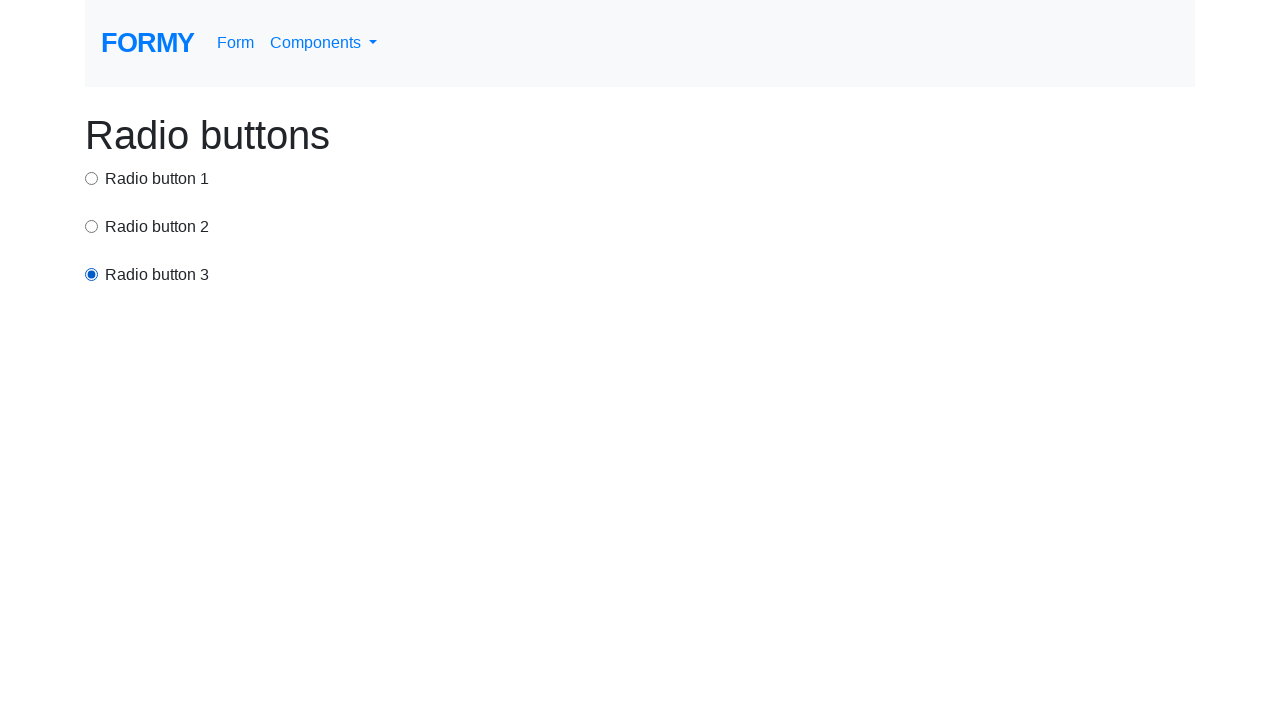